Tests entering text into a password input field on a web form demo page

Starting URL: https://www.selenium.dev/selenium/web/web-form.html

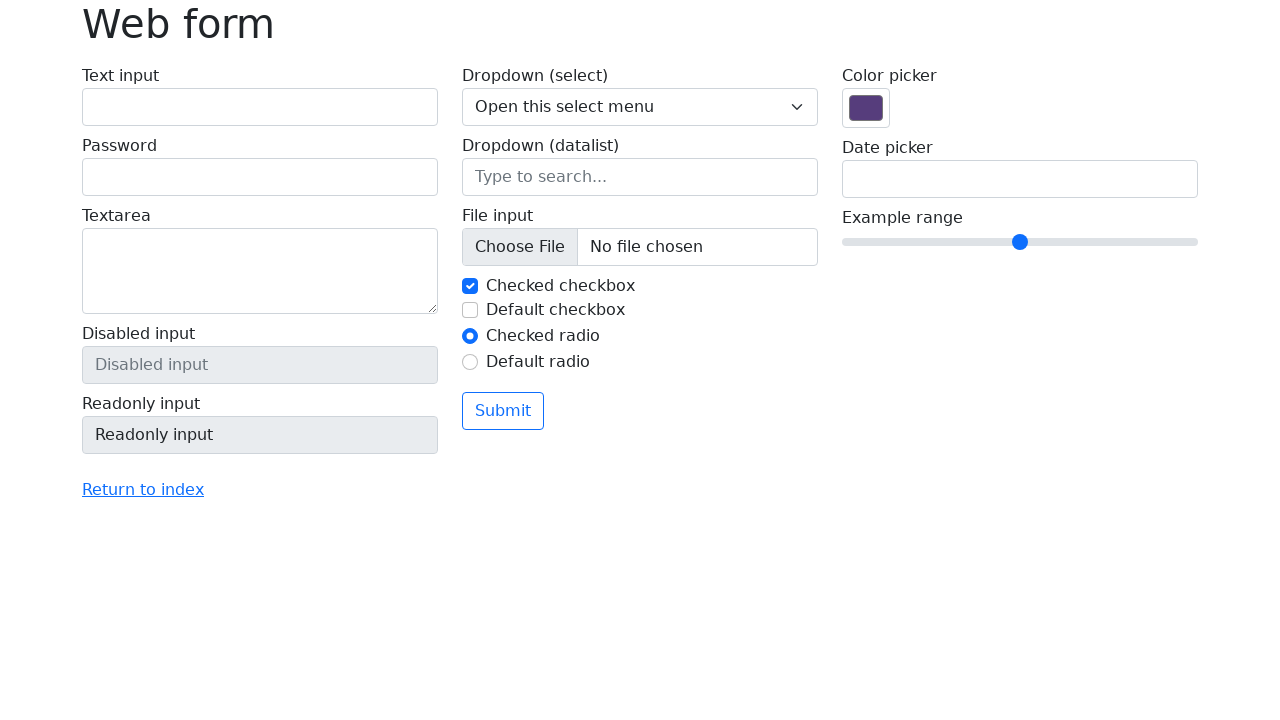

Navigated to web form demo page
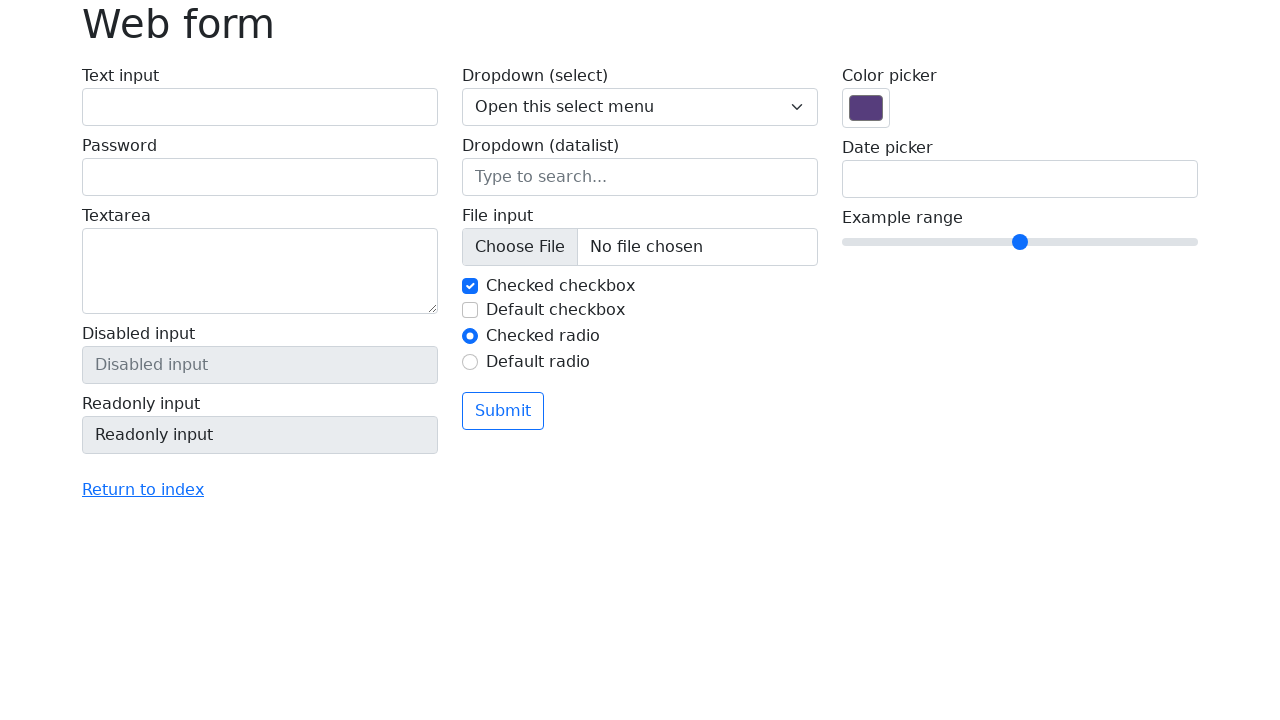

Entered text into password input field on input[name='my-password']
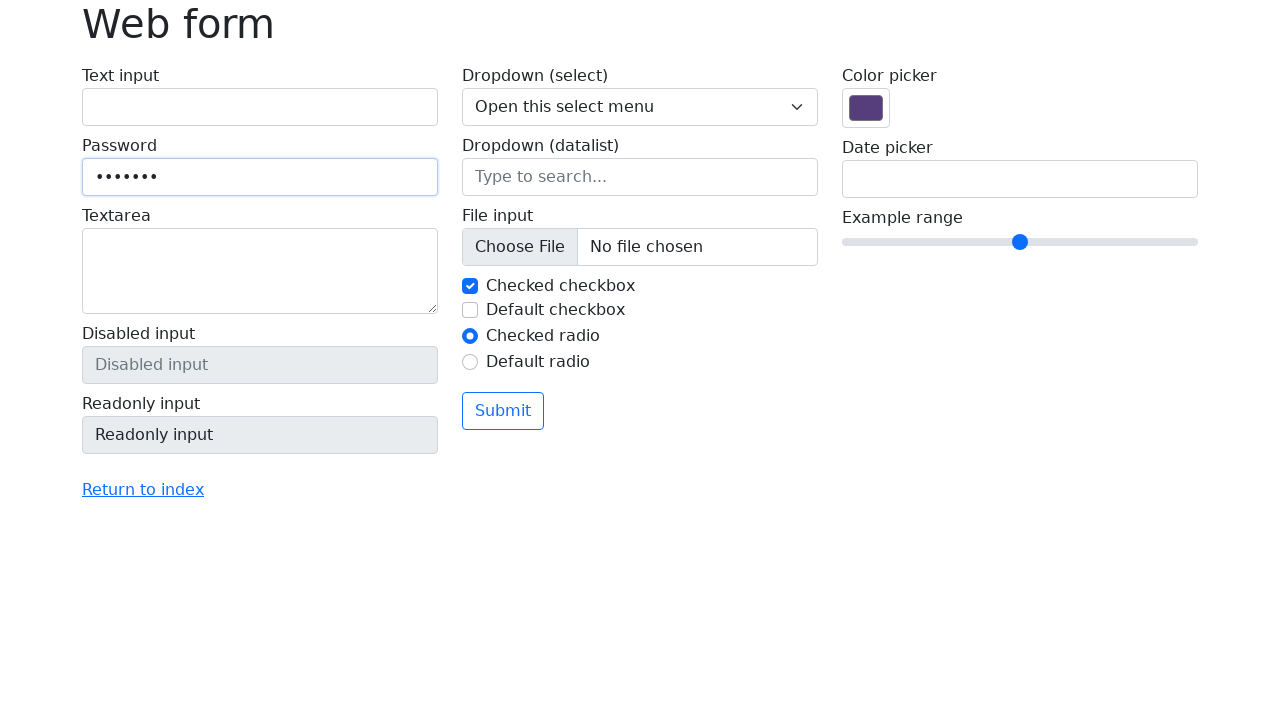

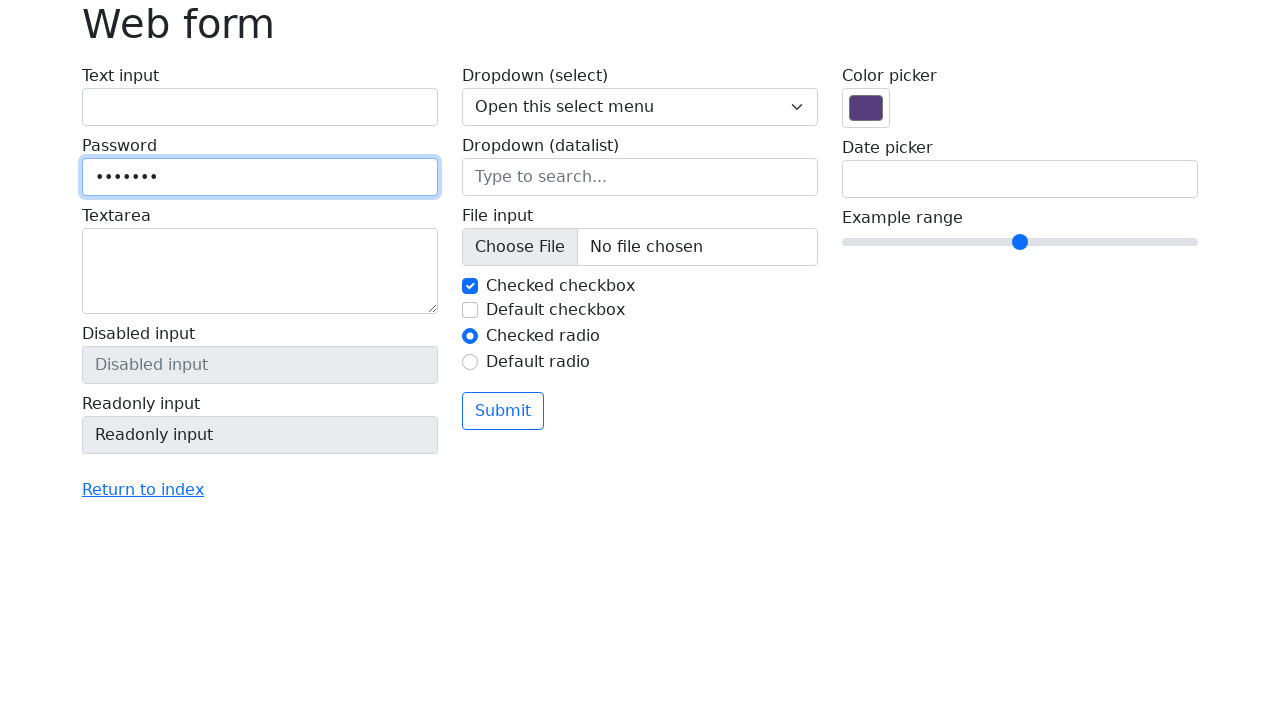